Tests various popup and UI interactions including hiding/showing elements, handling dialog popups, mouse hover, and interacting with elements inside an iframe

Starting URL: https://rahulshettyacademy.com/AutomationPractice/

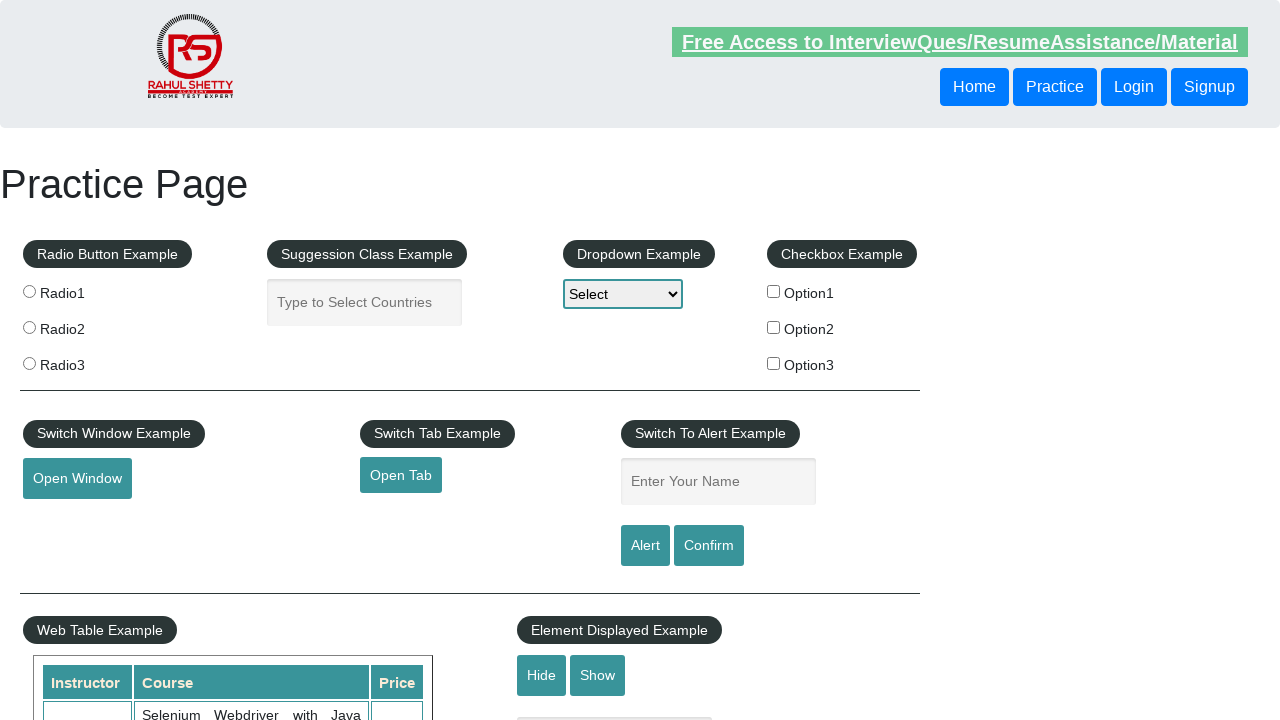

Verified text element is visible
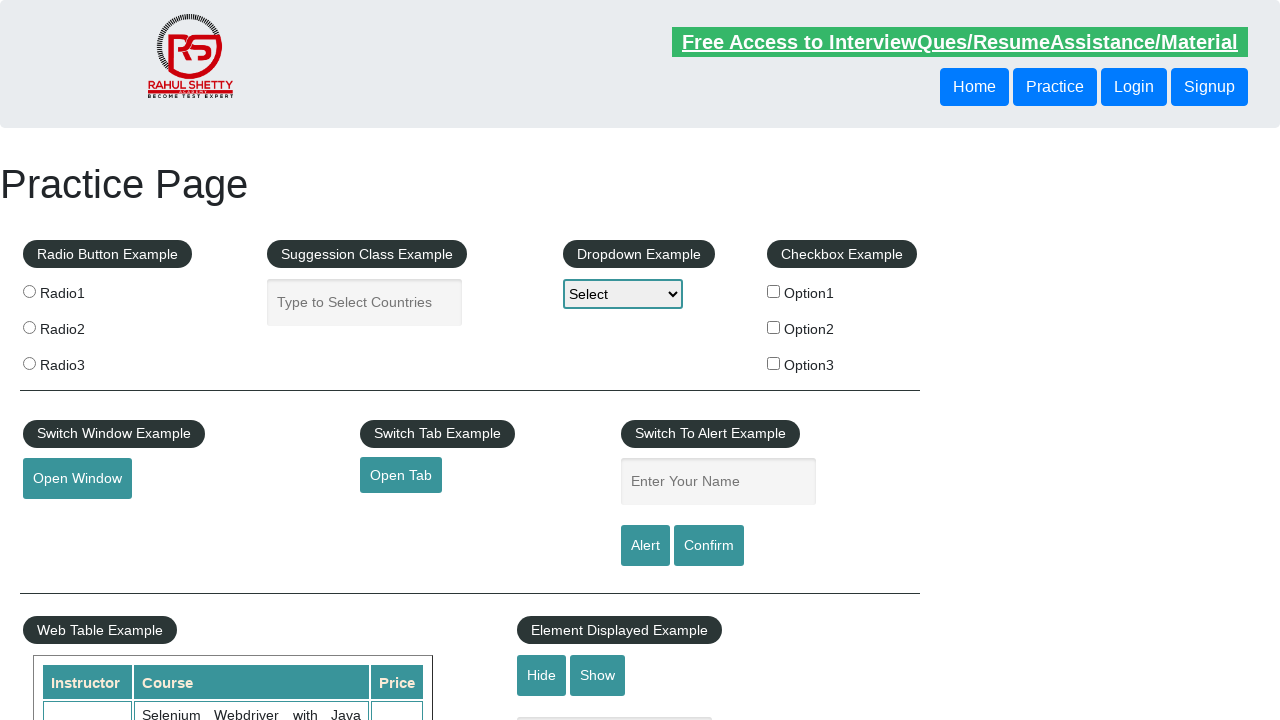

Clicked hide button to hide text element at (542, 675) on #hide-textbox
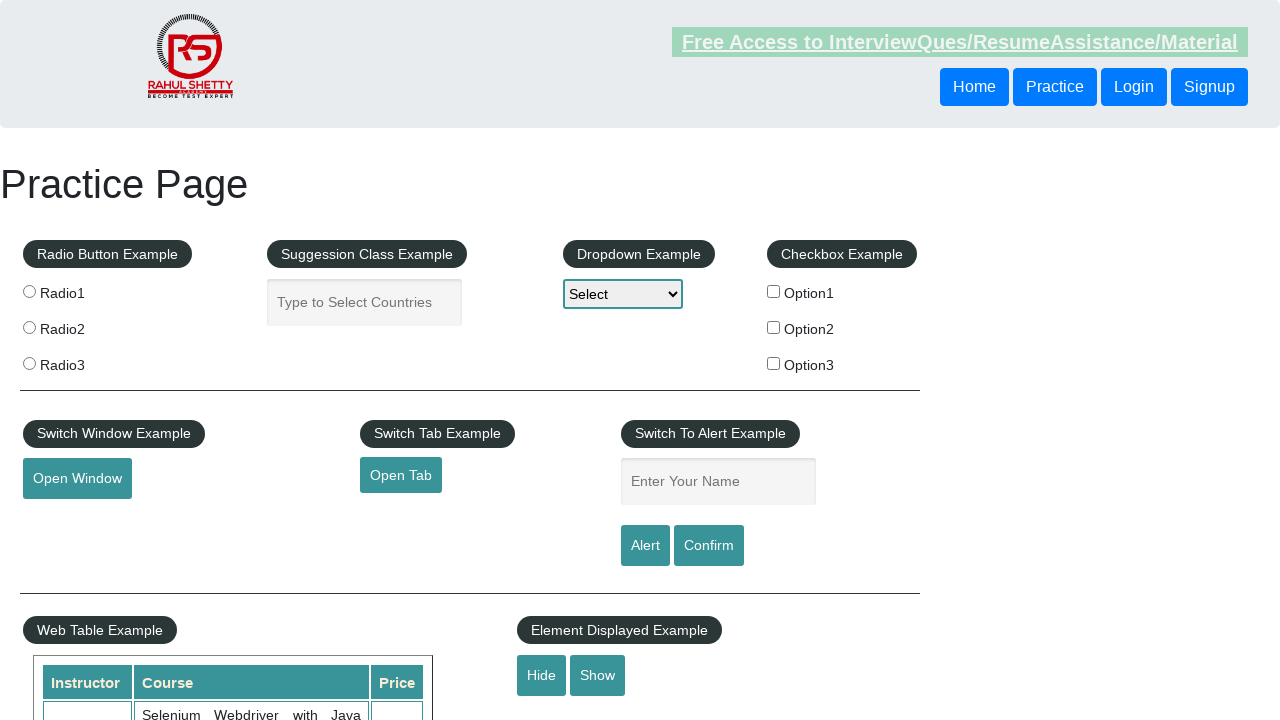

Verified text element is now hidden
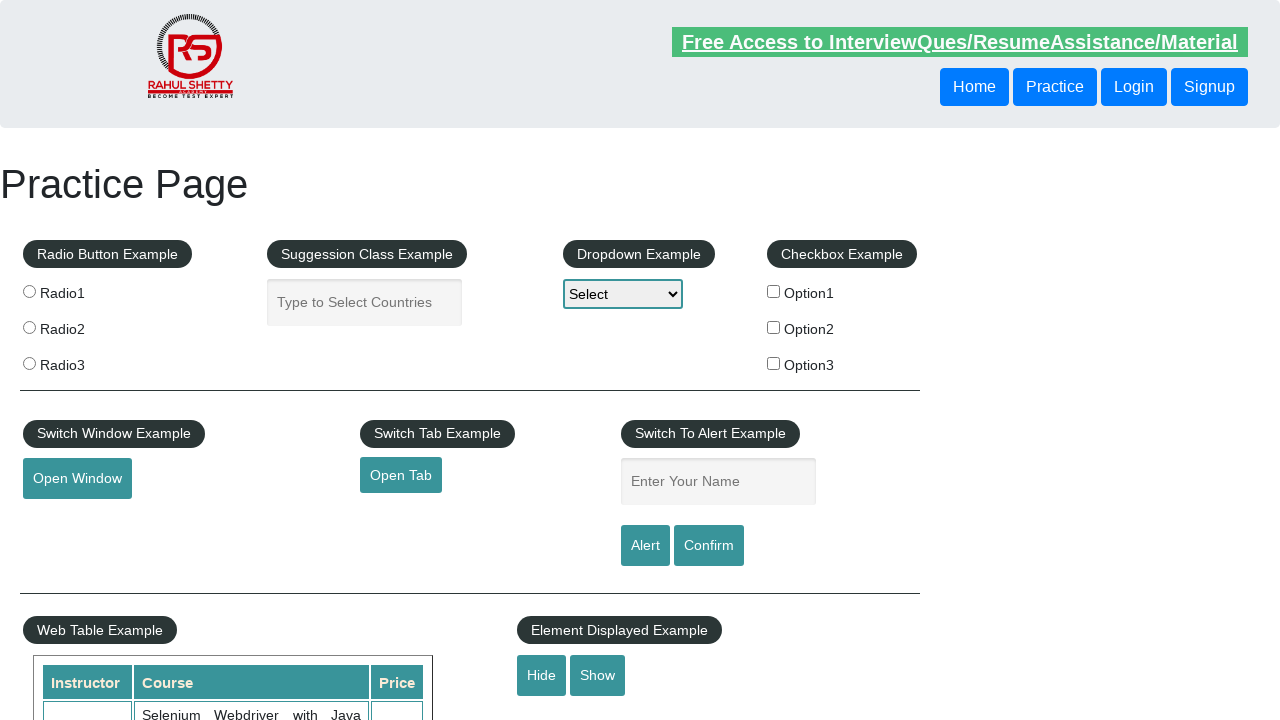

Set up dialog handler to accept dialogs
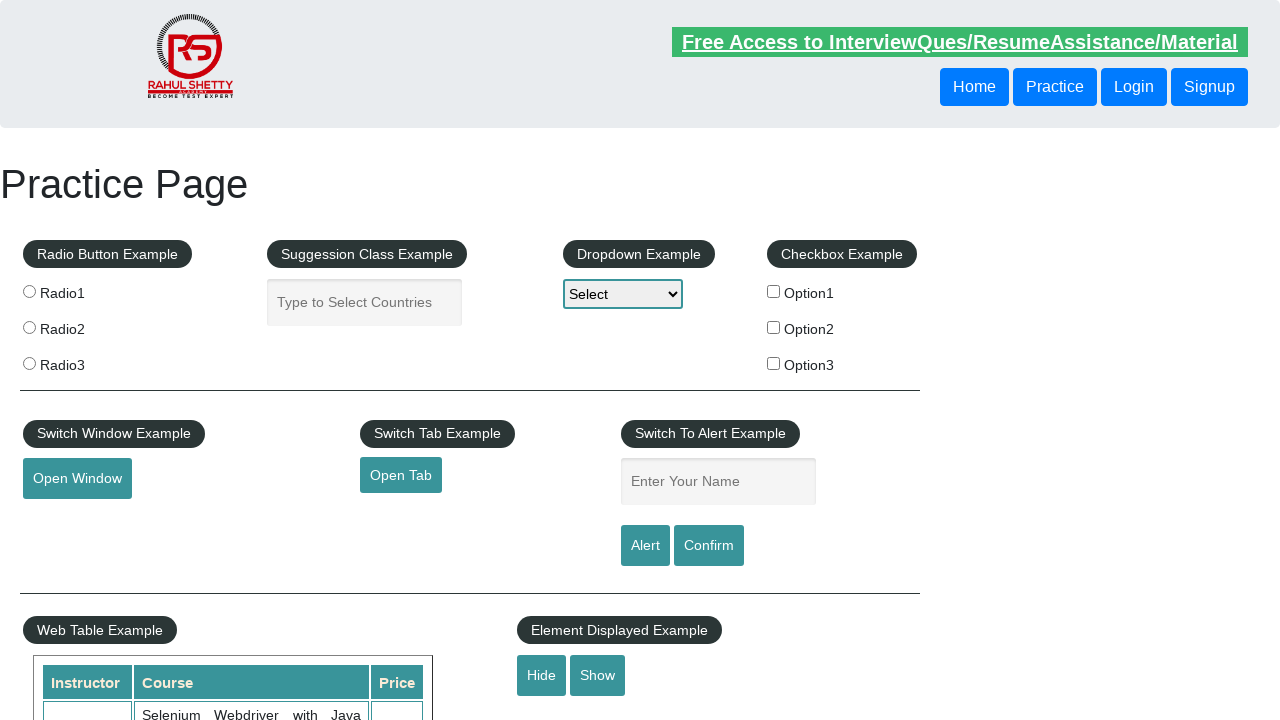

Clicked confirm button to trigger dialog at (709, 546) on #confirmbtn
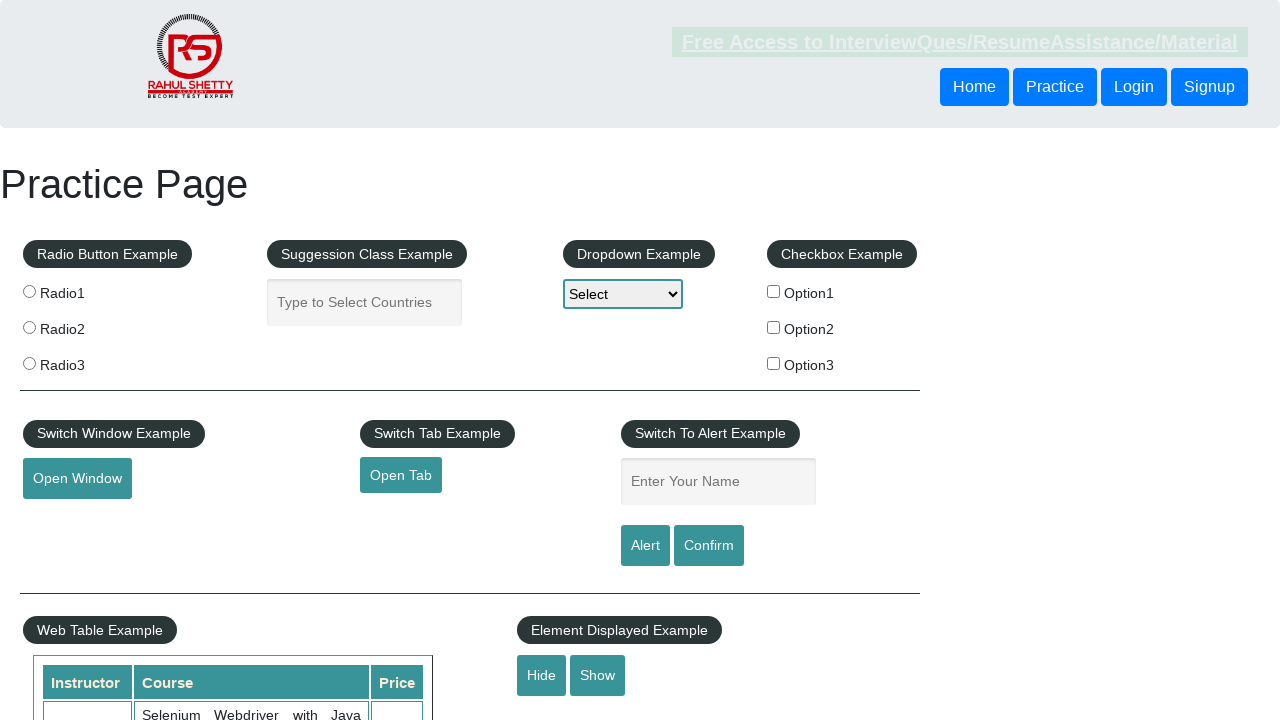

Hovered over mouse hover element at (83, 361) on #mousehover
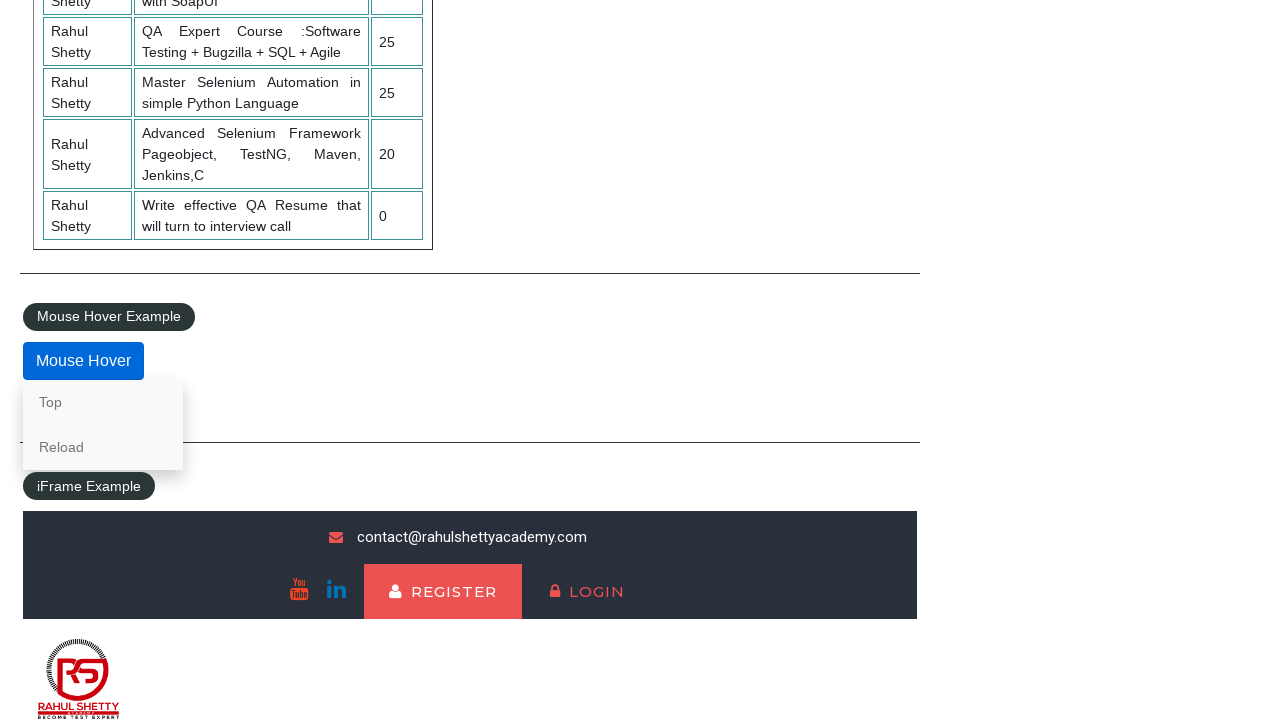

Clicked lifetime access link inside iframe at (307, 675) on #courses-iframe >> internal:control=enter-frame >> li a[href*='lifetime-access']
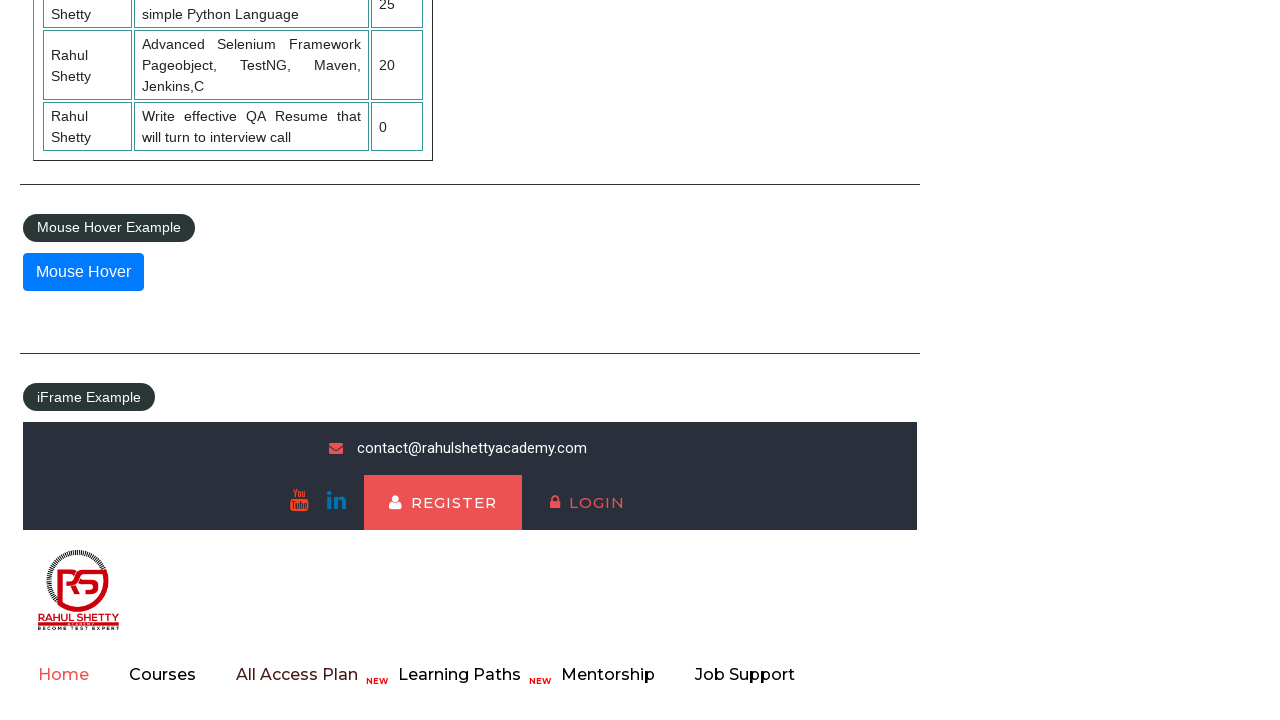

Waited for heading text to load in iframe
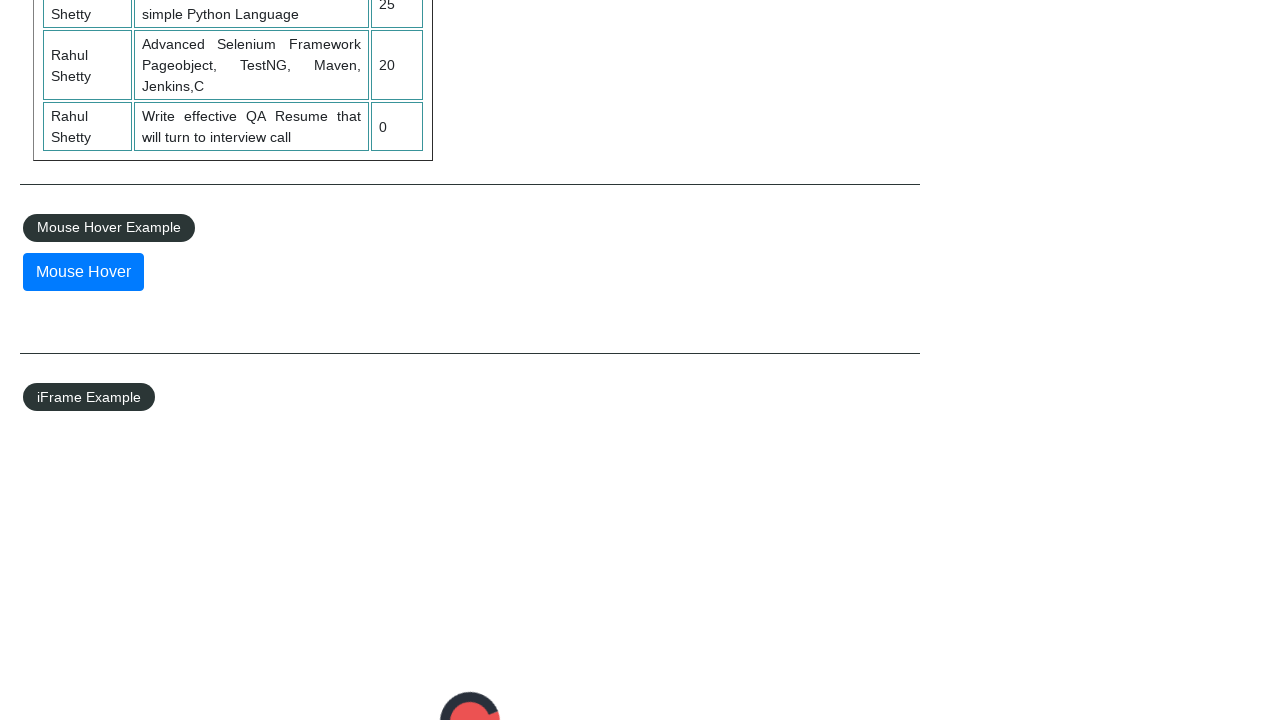

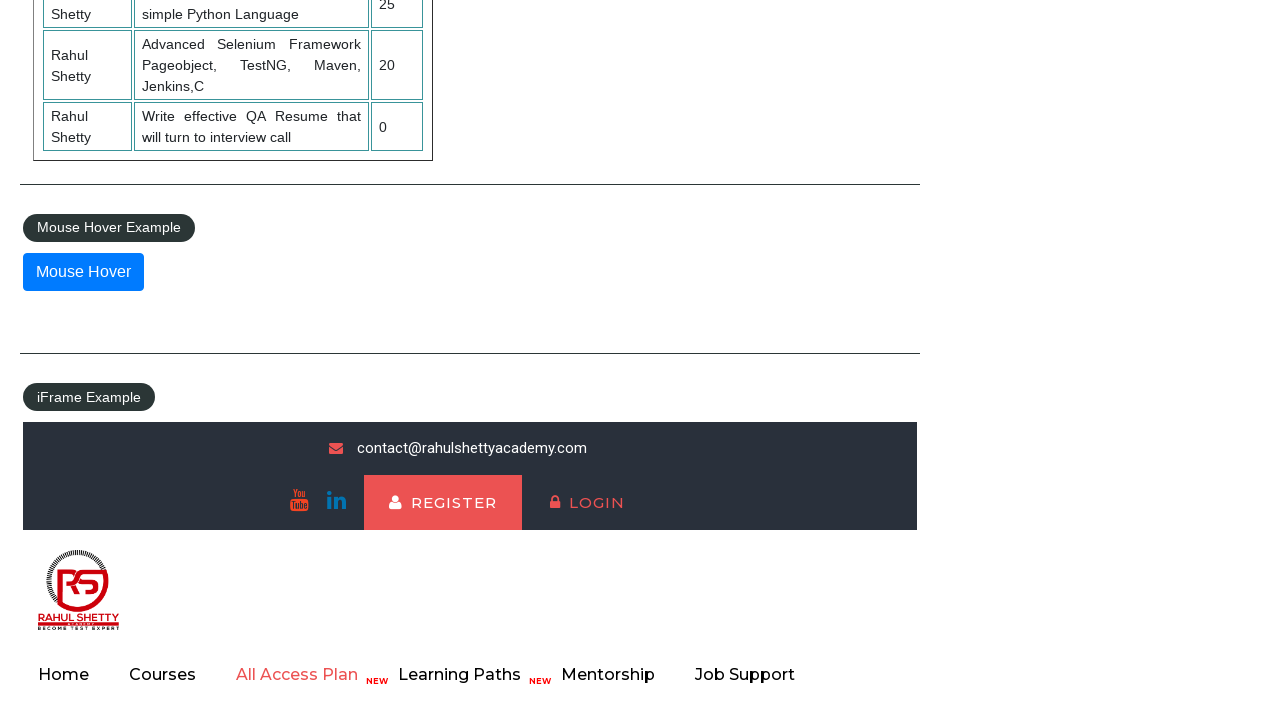